Tests that todo data persists after page reload

Starting URL: https://demo.playwright.dev/todomvc

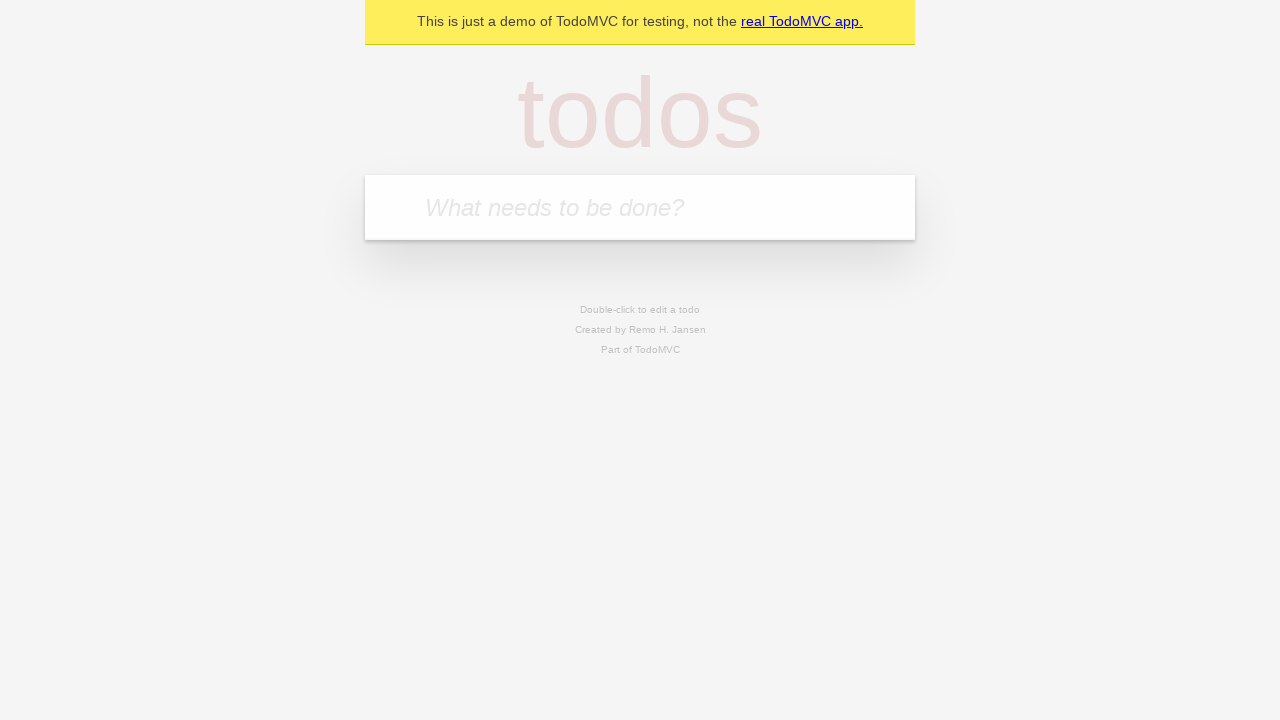

Filled todo input with 'buy some cheese' on internal:attr=[placeholder="What needs to be done?"i]
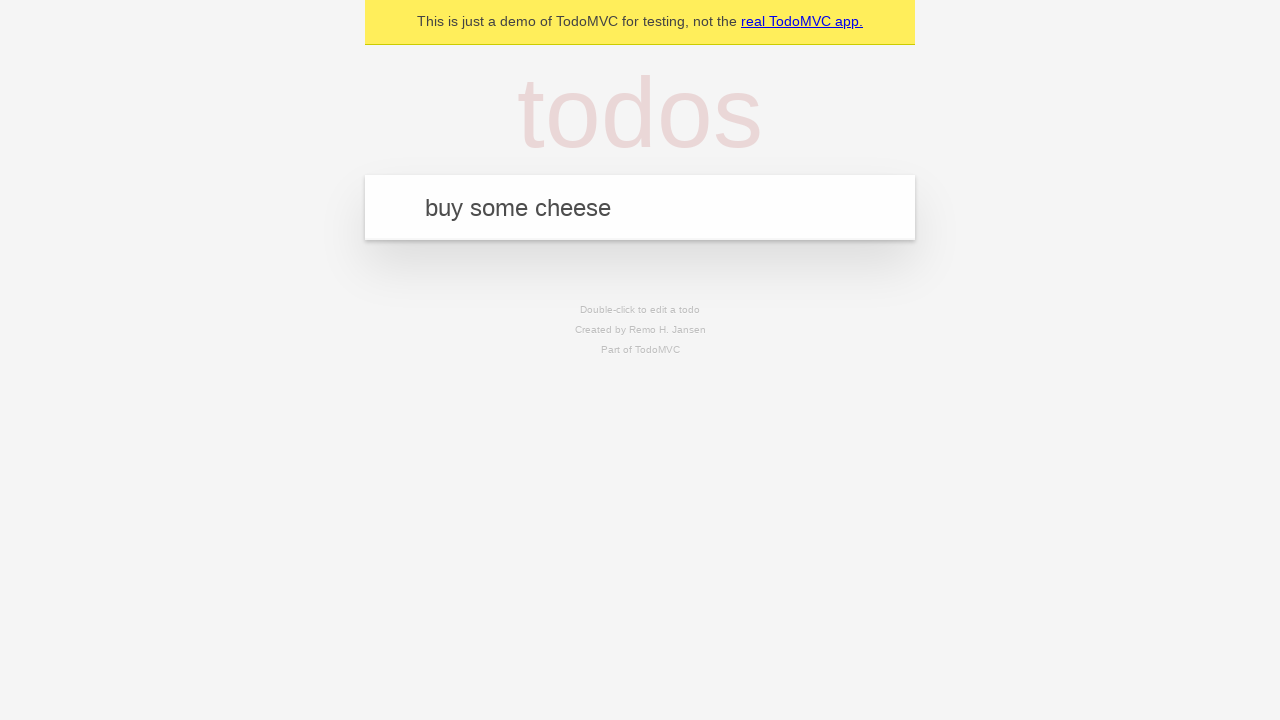

Pressed Enter to add first todo item on internal:attr=[placeholder="What needs to be done?"i]
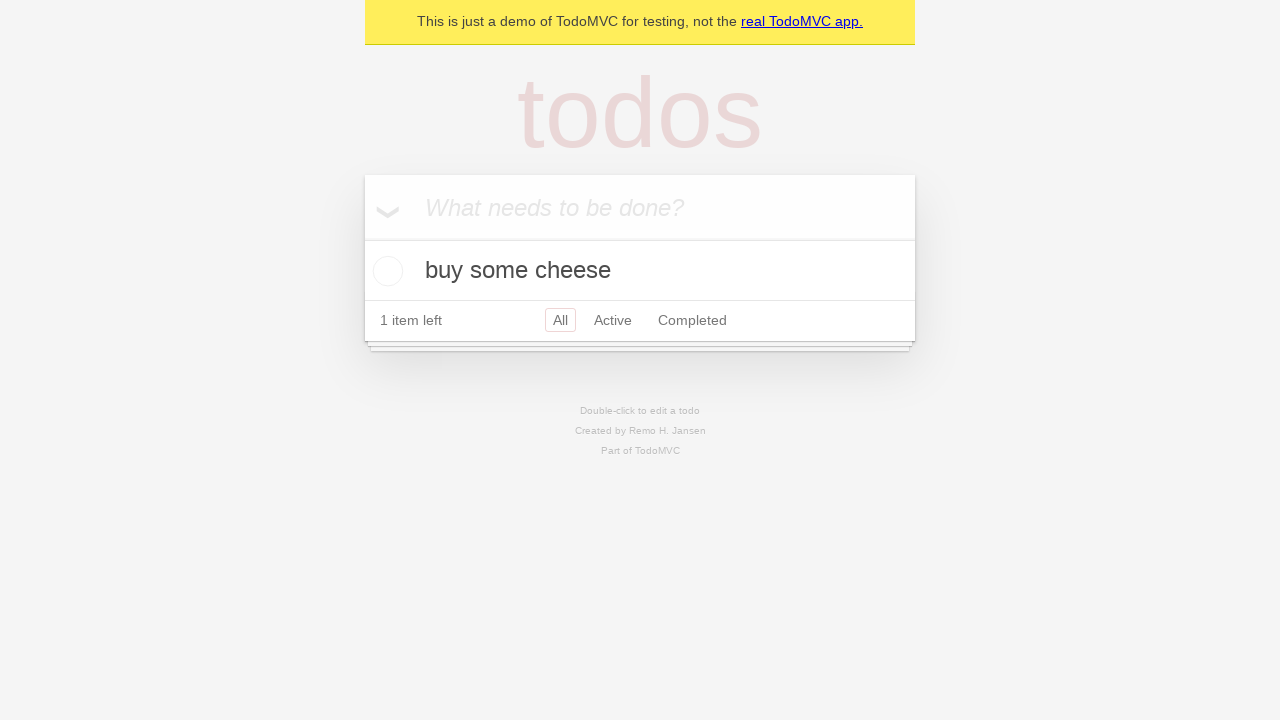

Filled todo input with 'feed the cat' on internal:attr=[placeholder="What needs to be done?"i]
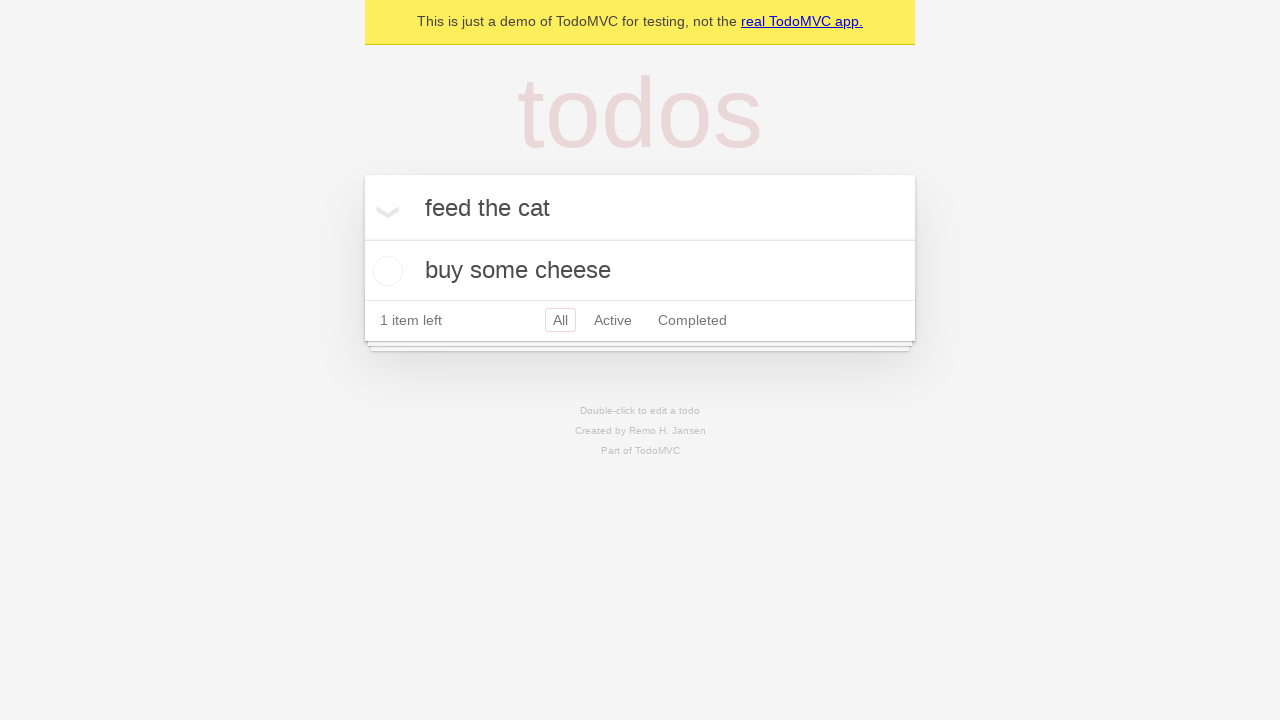

Pressed Enter to add second todo item on internal:attr=[placeholder="What needs to be done?"i]
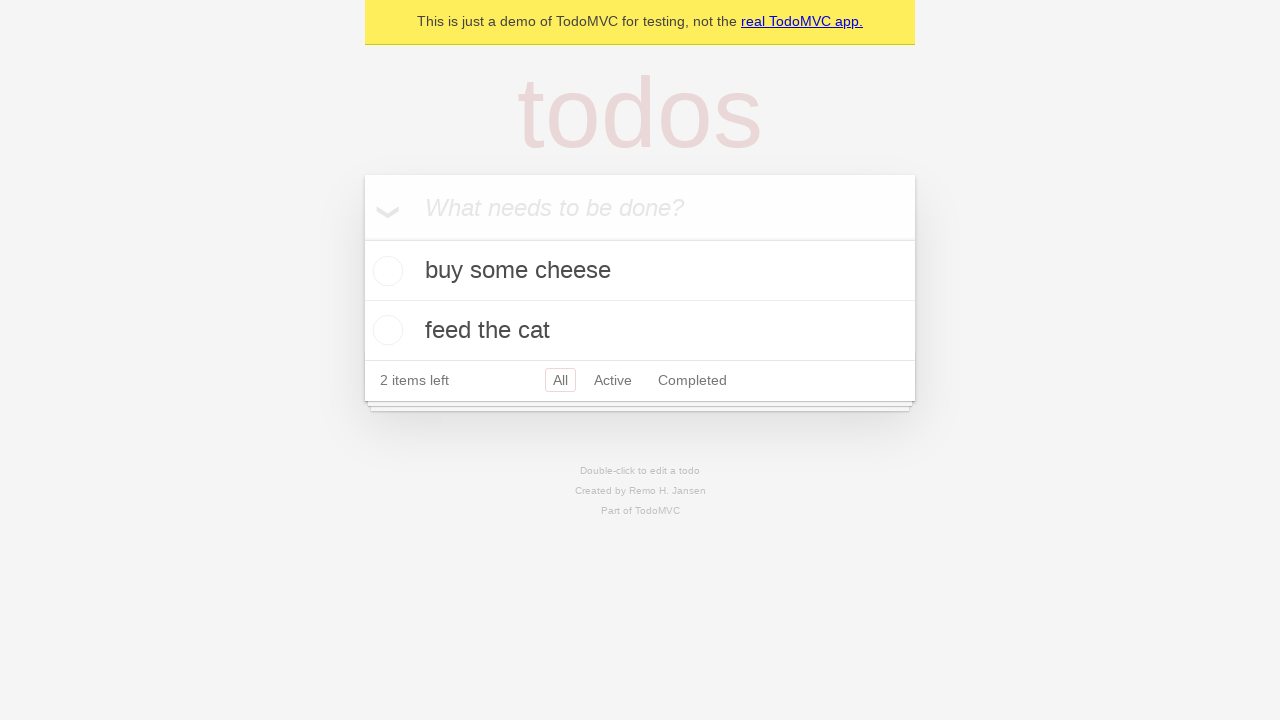

Checked first todo item as complete at (385, 271) on internal:testid=[data-testid="todo-item"s] >> nth=0 >> internal:role=checkbox
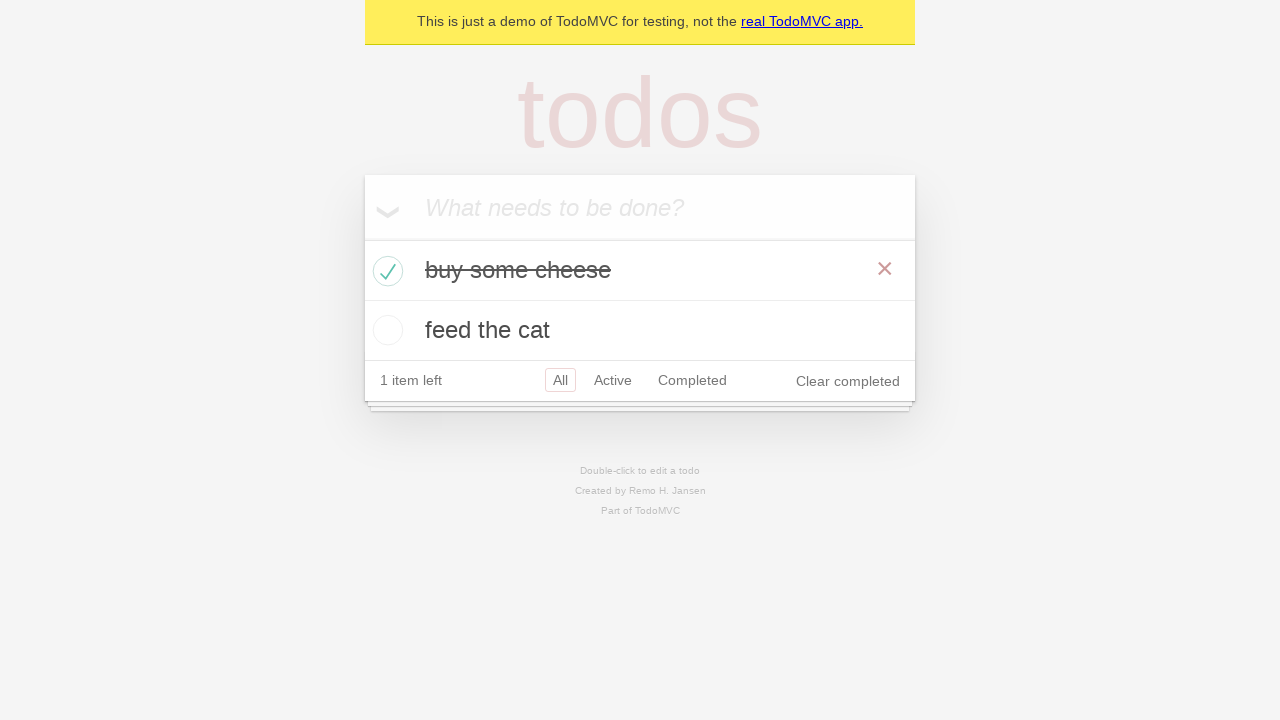

Reloaded the page to test data persistence
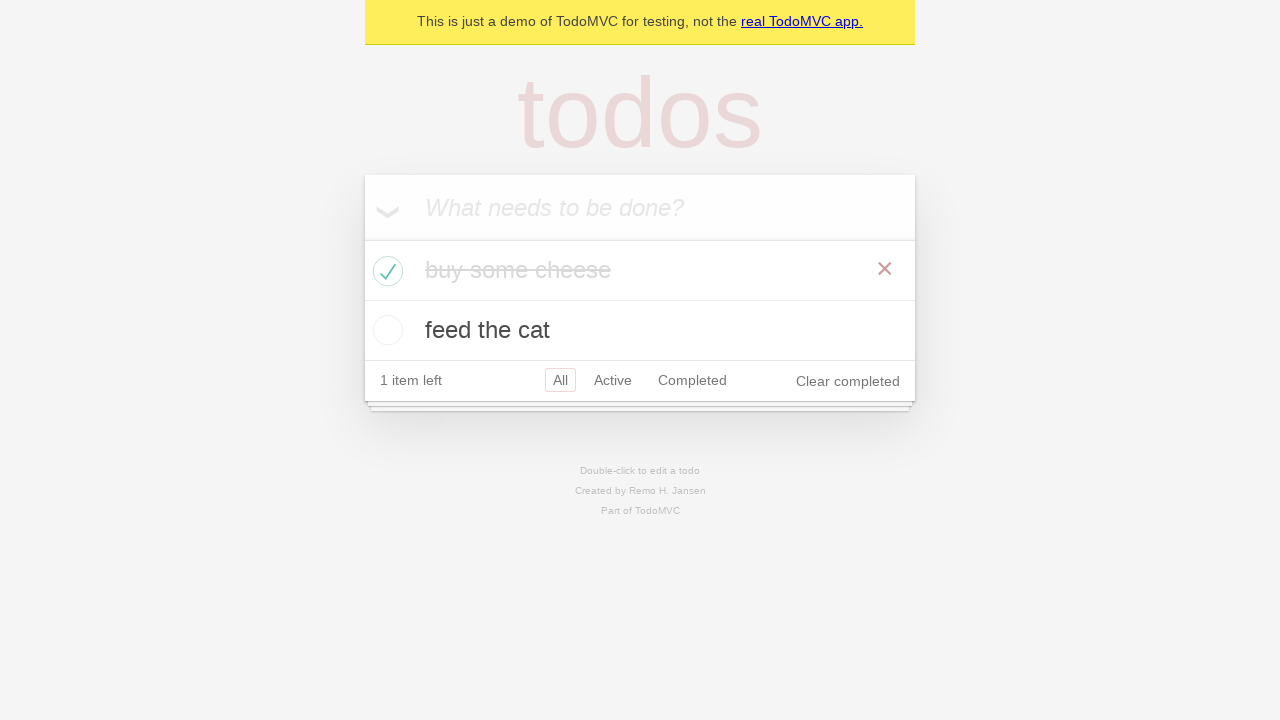

Todo items loaded after page reload
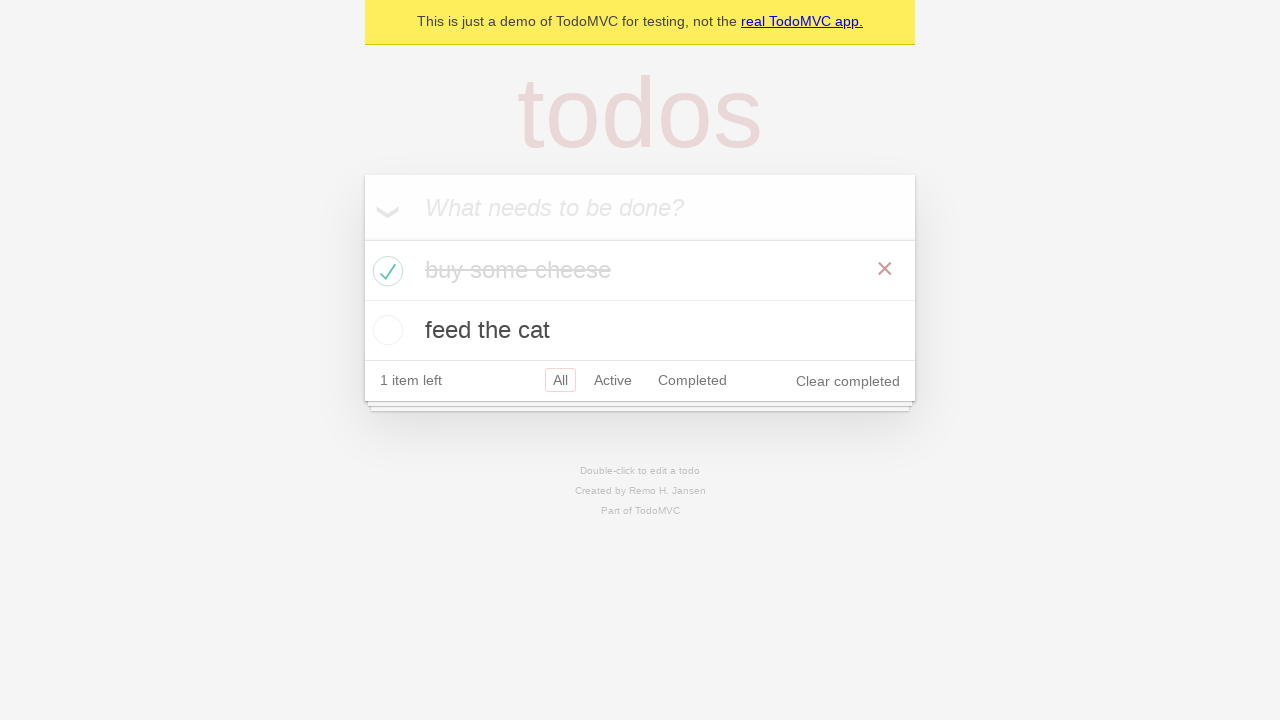

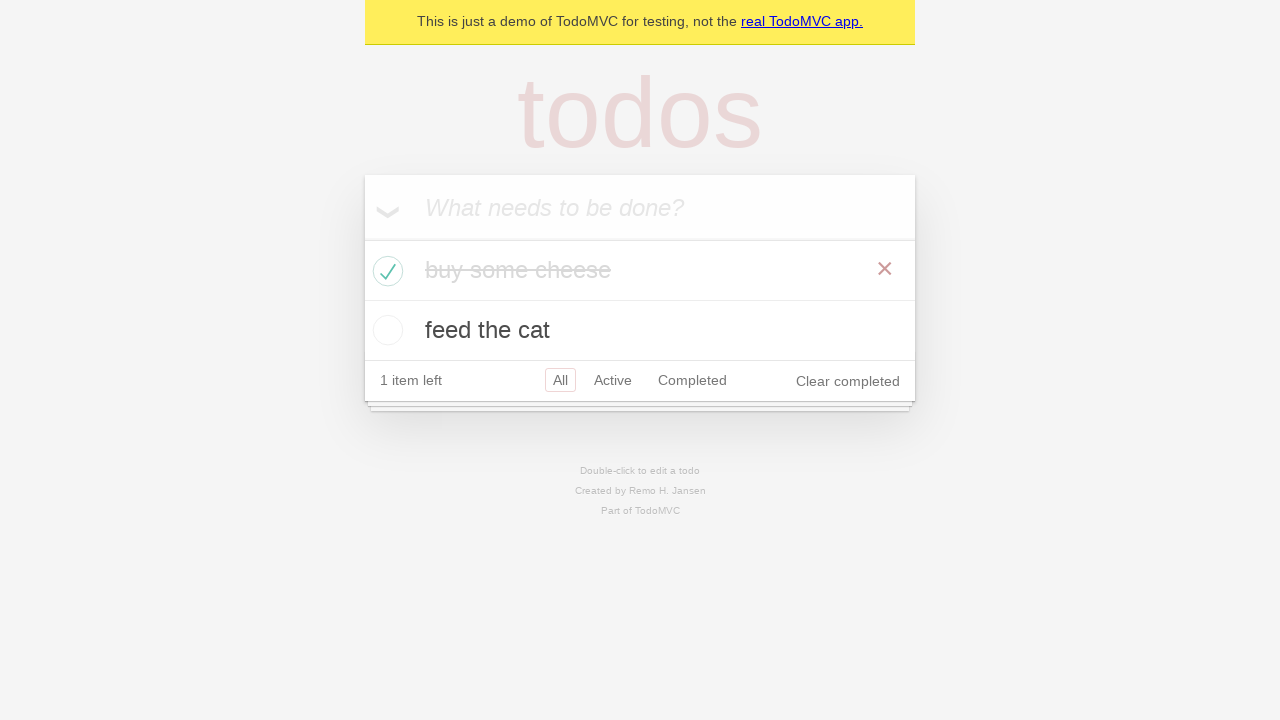